Tests that edits are saved when the input loses focus (blur event)

Starting URL: https://demo.playwright.dev/todomvc

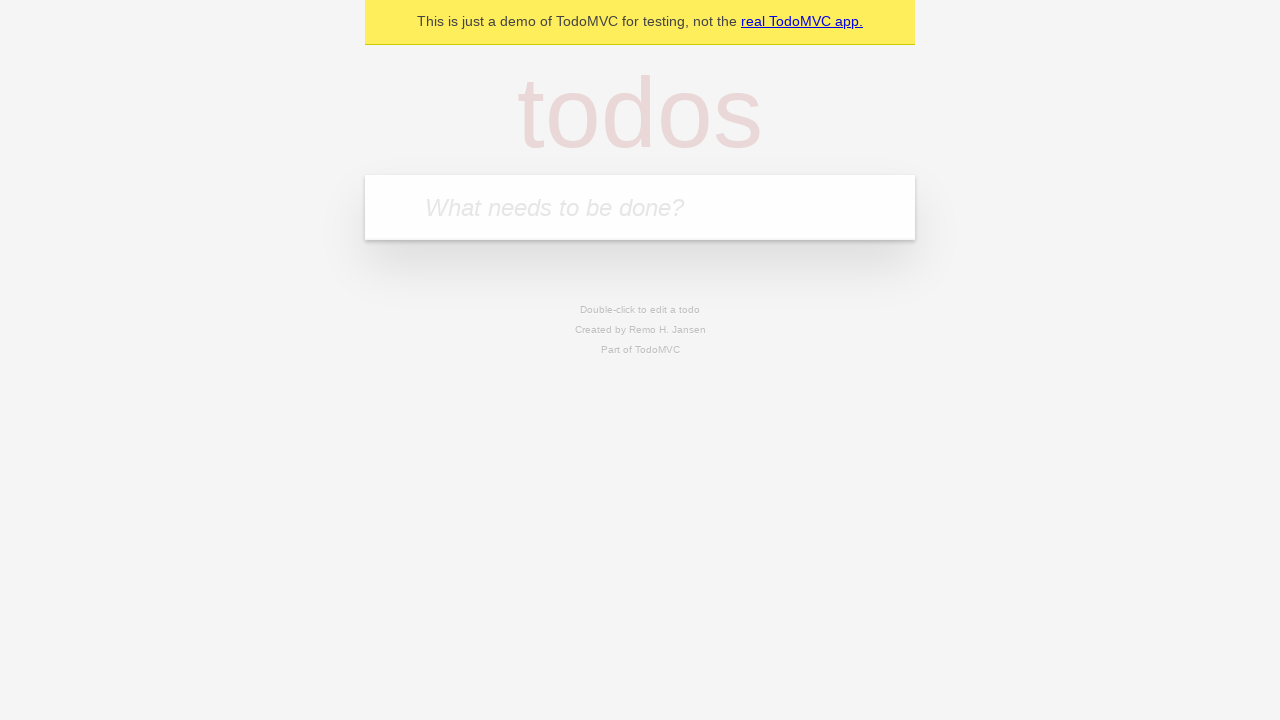

Filled input with first todo 'buy some cheese' on internal:attr=[placeholder="What needs to be done?"i]
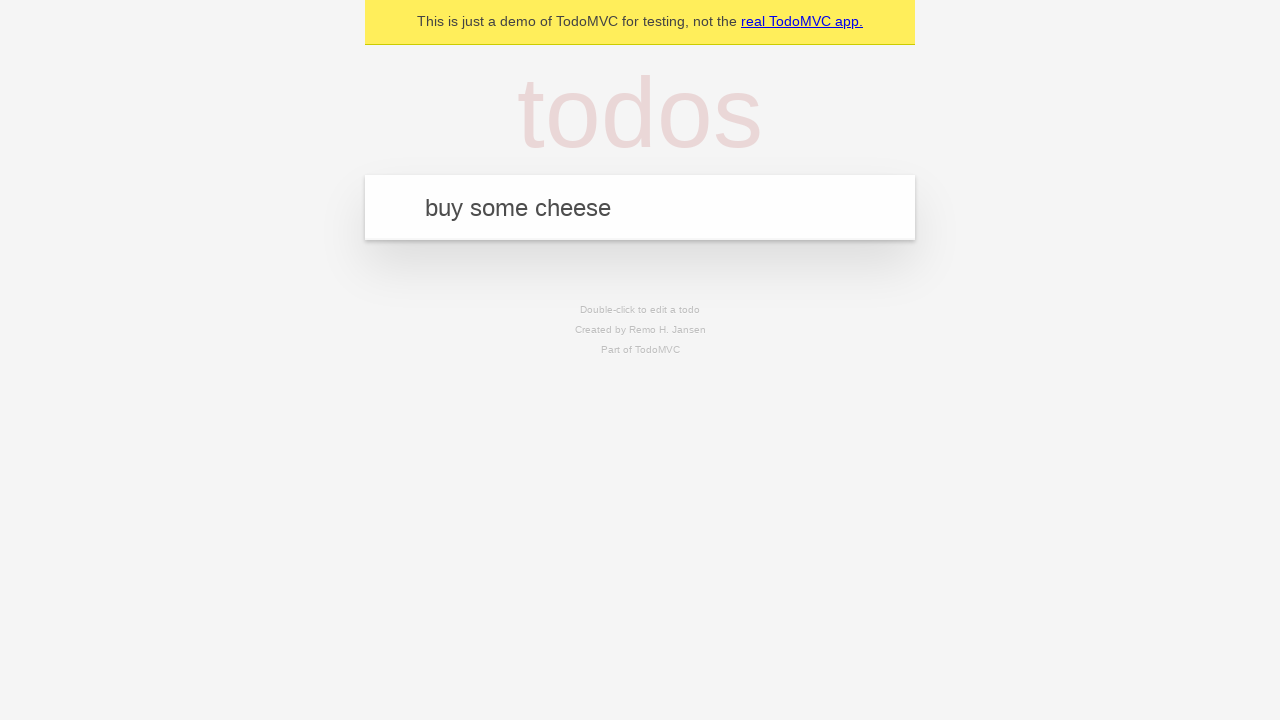

Pressed Enter to create first todo on internal:attr=[placeholder="What needs to be done?"i]
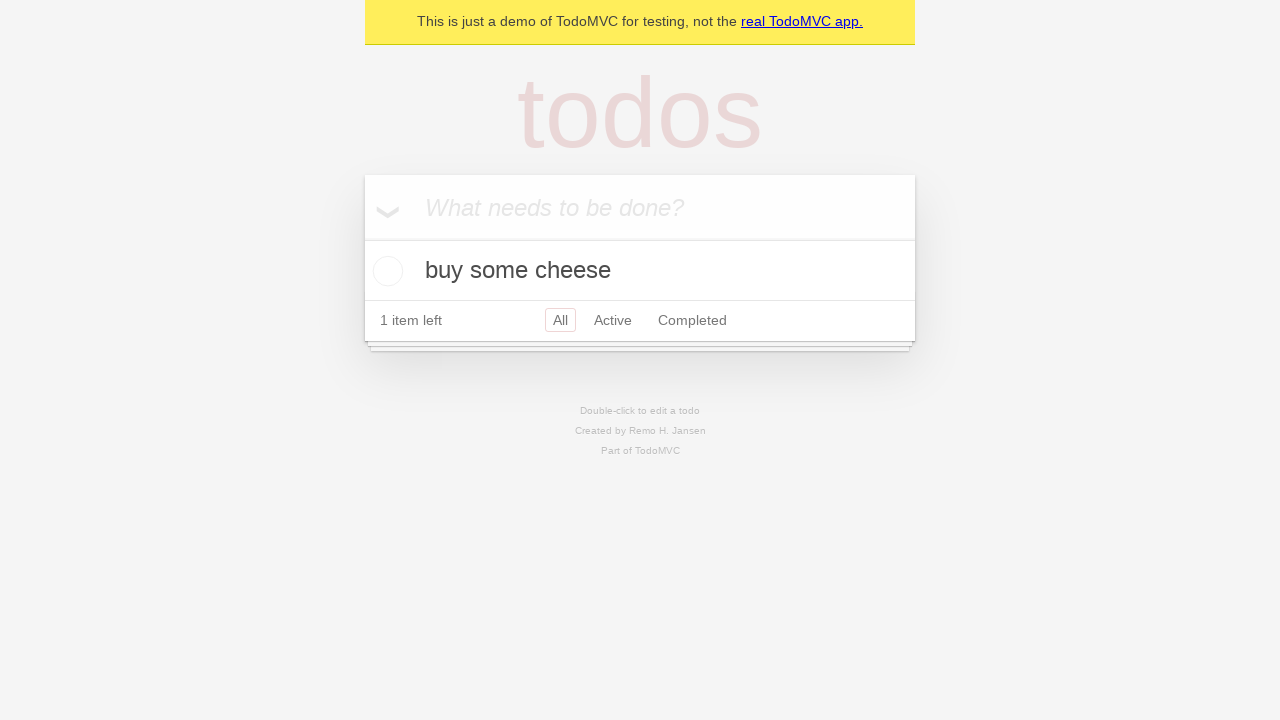

Filled input with second todo 'feed the cat' on internal:attr=[placeholder="What needs to be done?"i]
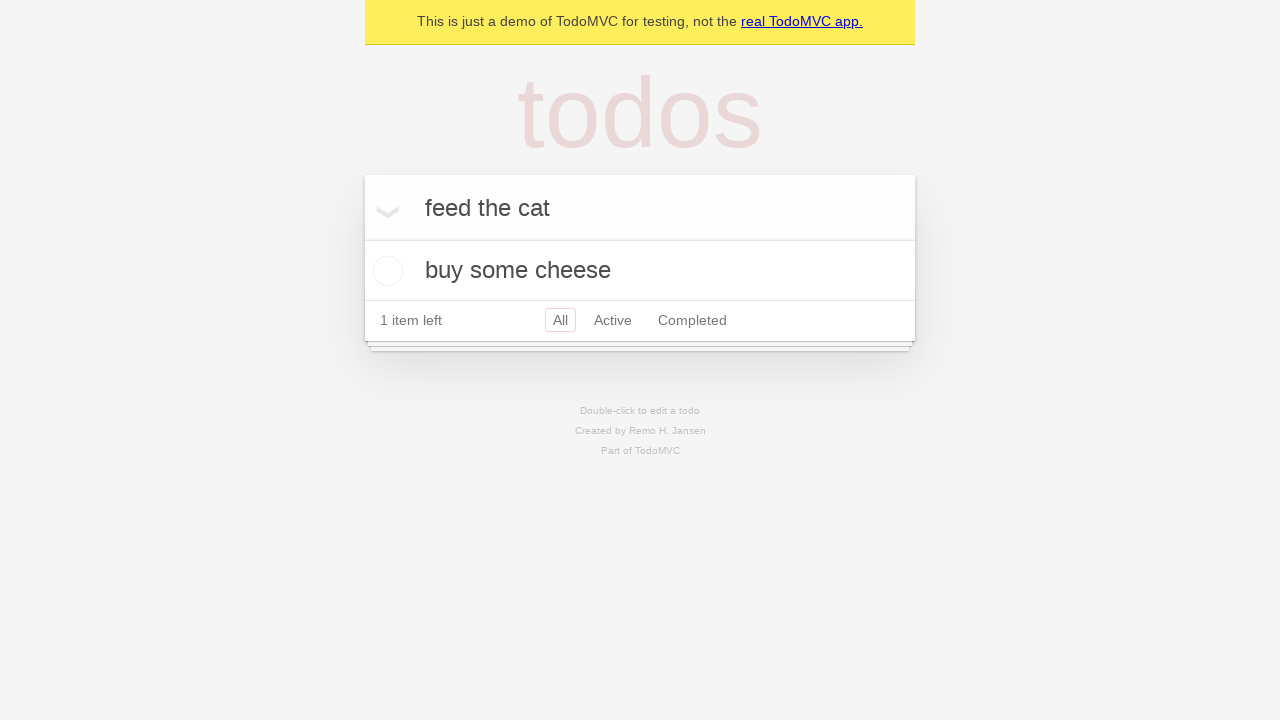

Pressed Enter to create second todo on internal:attr=[placeholder="What needs to be done?"i]
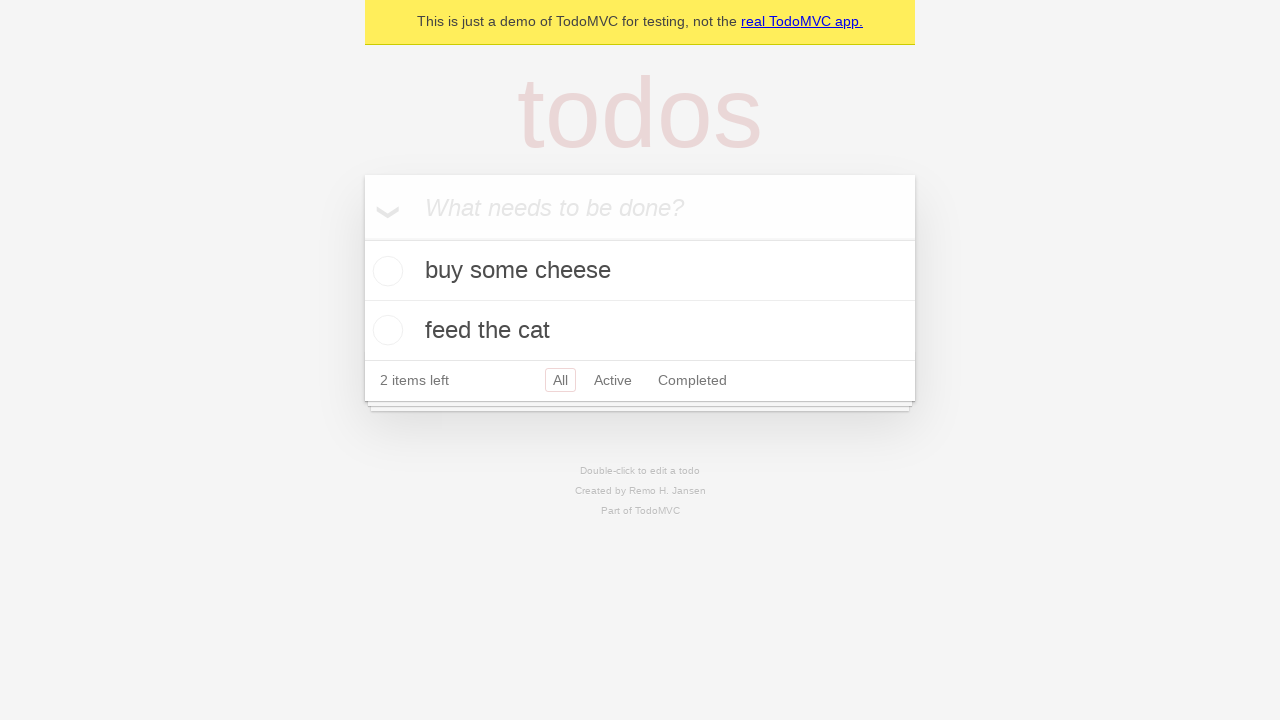

Filled input with third todo 'book a doctors appointment' on internal:attr=[placeholder="What needs to be done?"i]
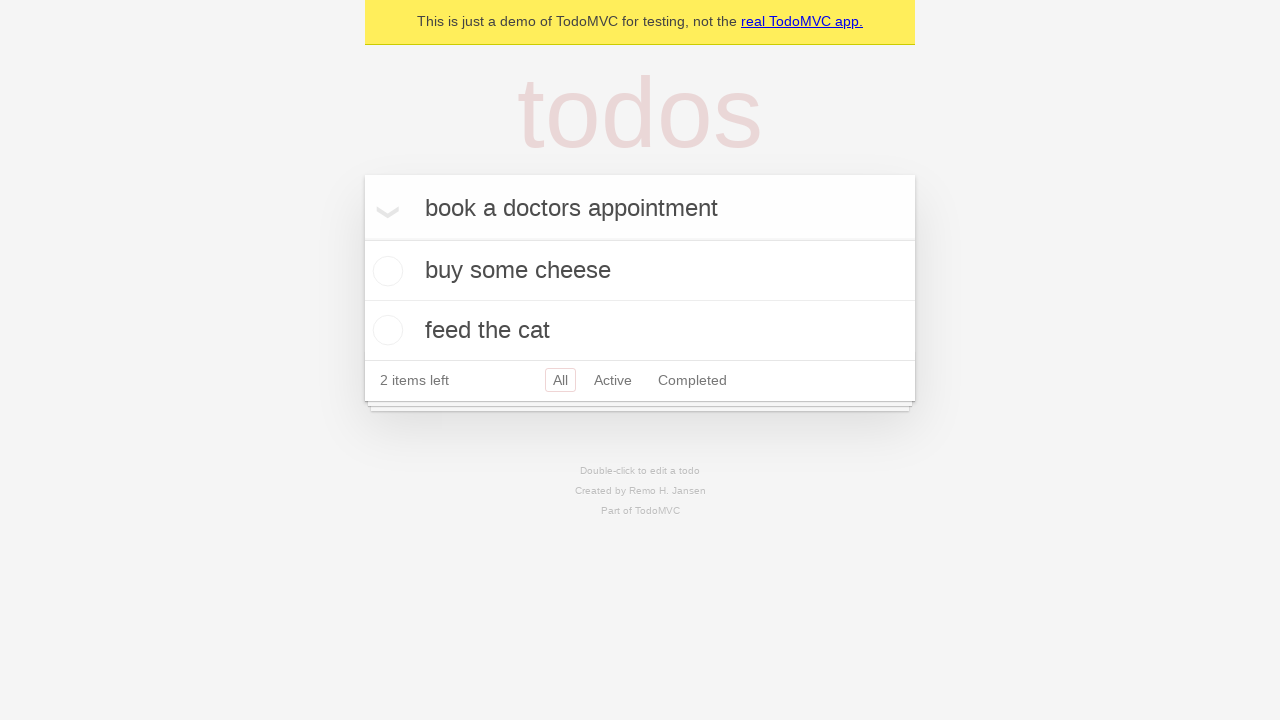

Pressed Enter to create third todo on internal:attr=[placeholder="What needs to be done?"i]
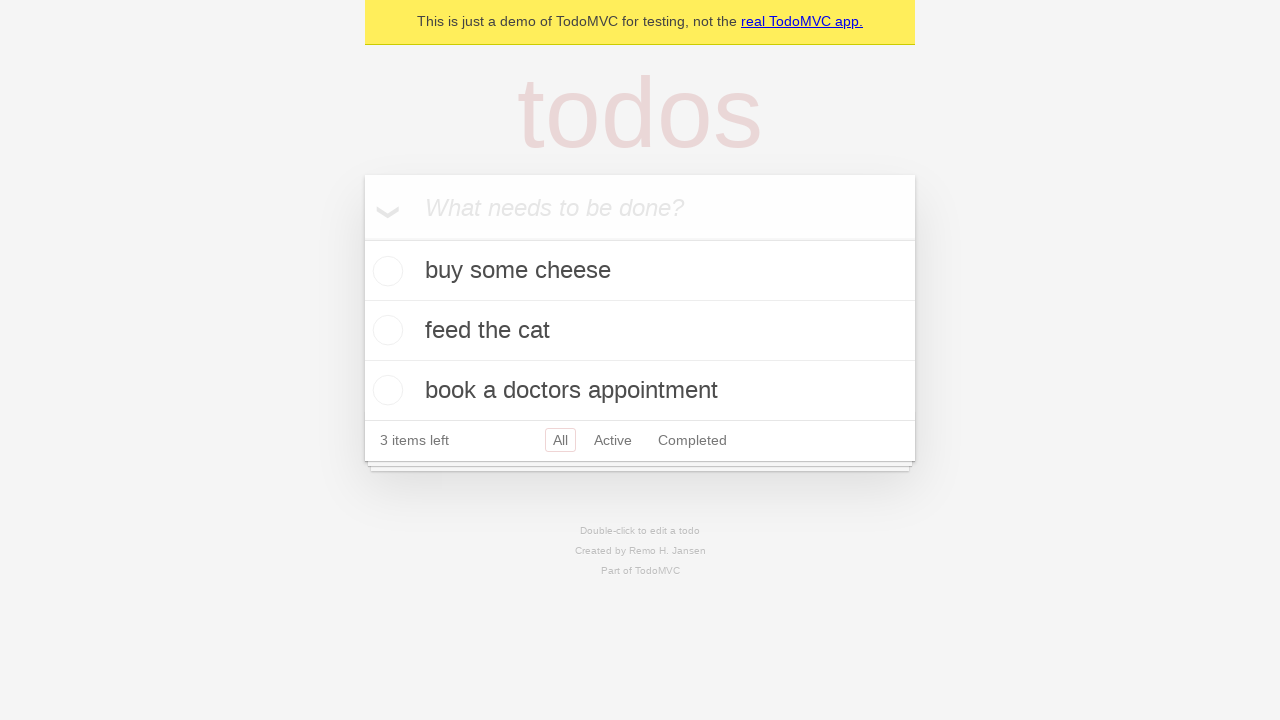

Double-clicked second todo to enter edit mode at (640, 331) on internal:testid=[data-testid="todo-item"s] >> nth=1
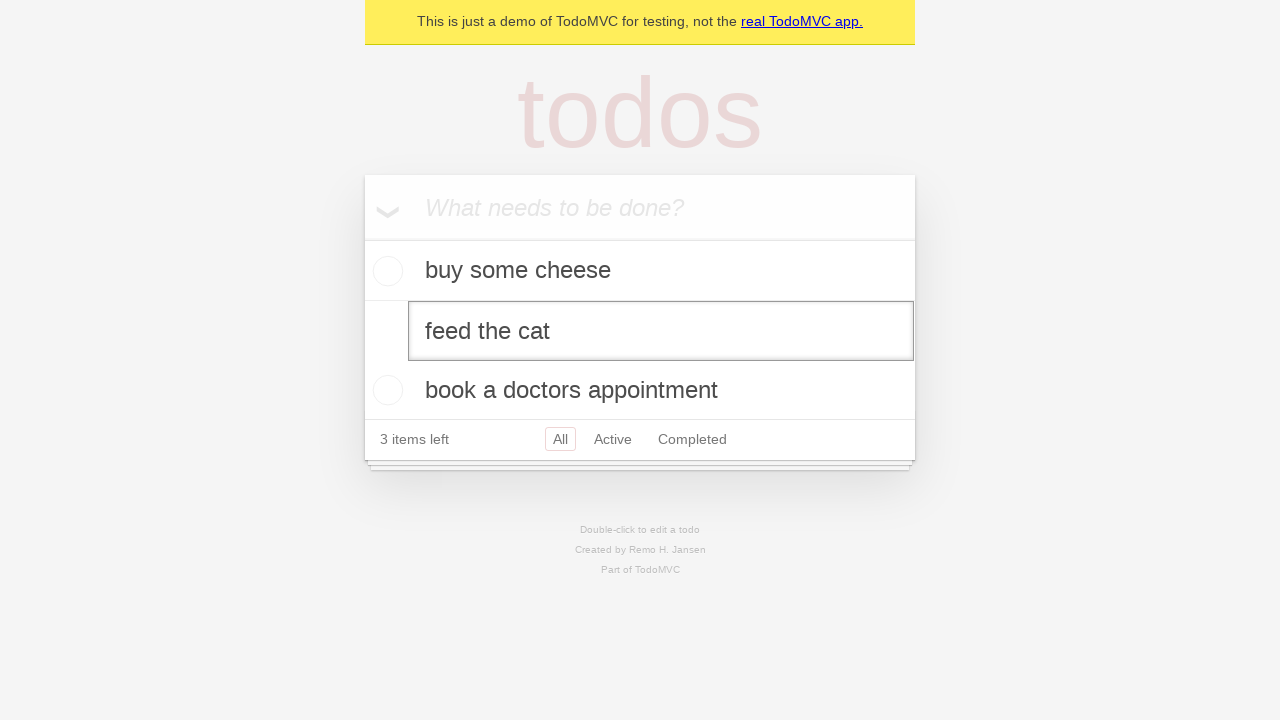

Filled edit textbox with new text 'buy some sausages' on internal:testid=[data-testid="todo-item"s] >> nth=1 >> internal:role=textbox[nam
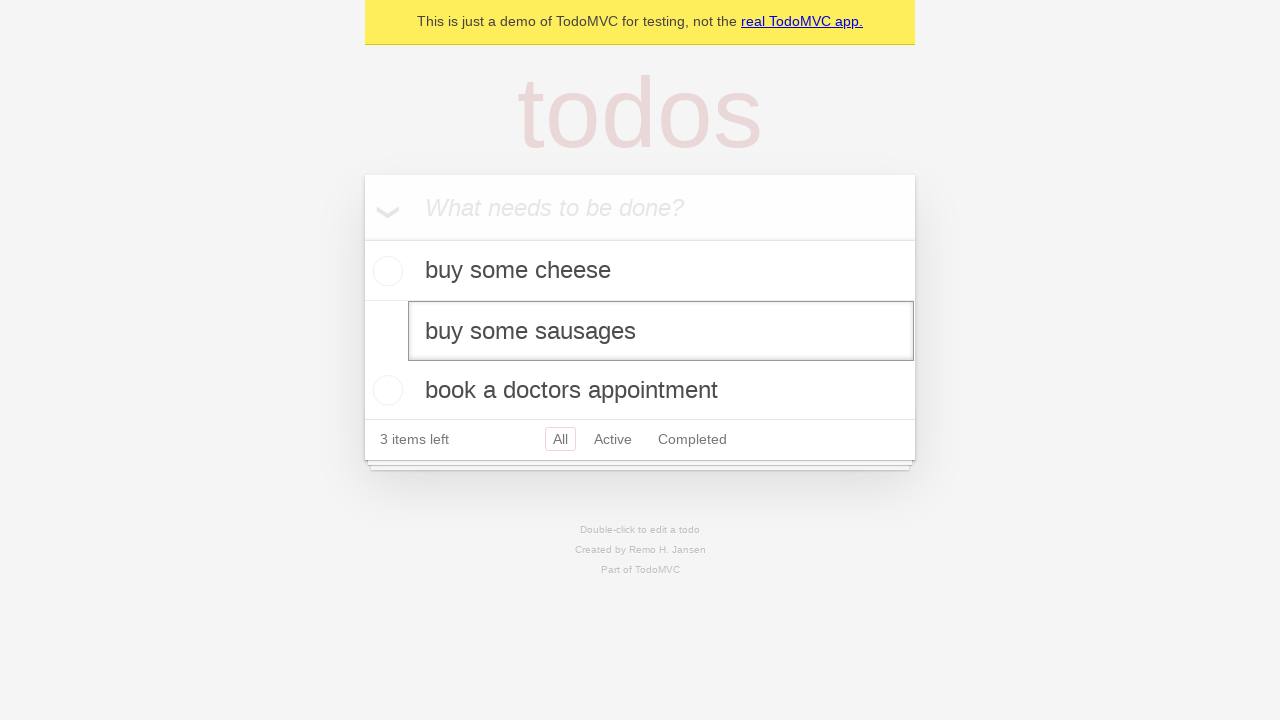

Dispatched blur event to trigger save on edit input
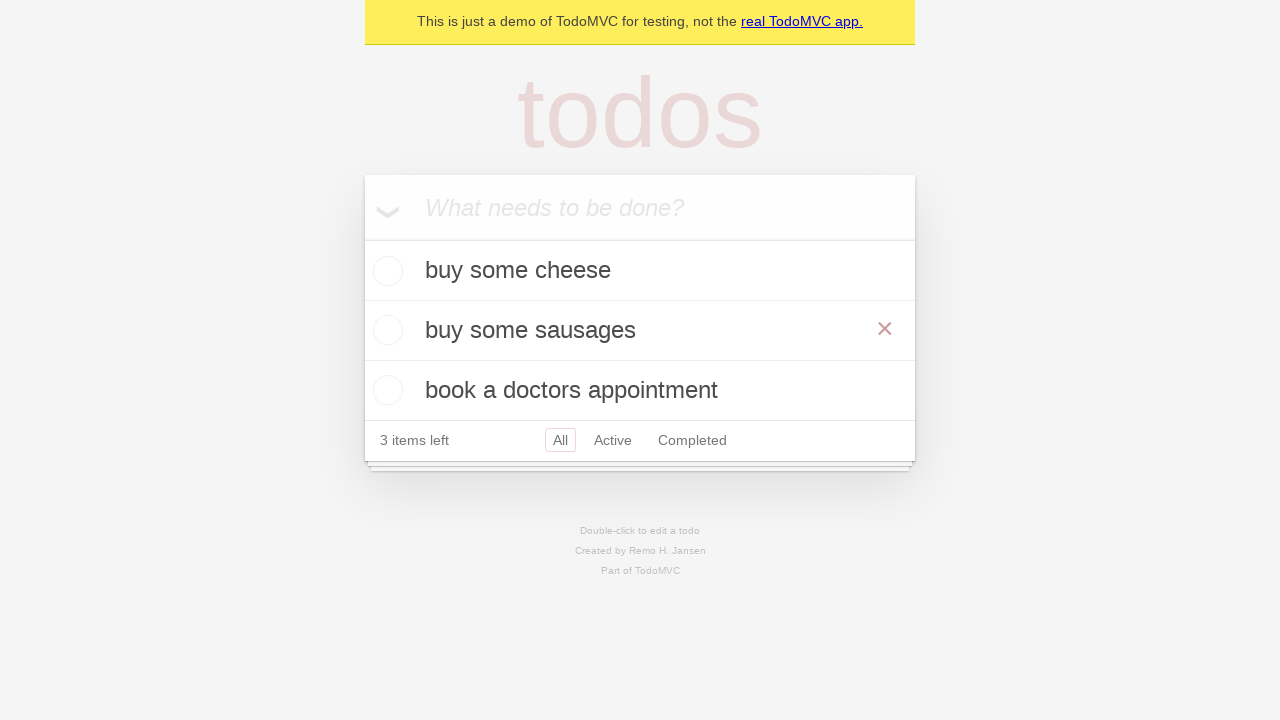

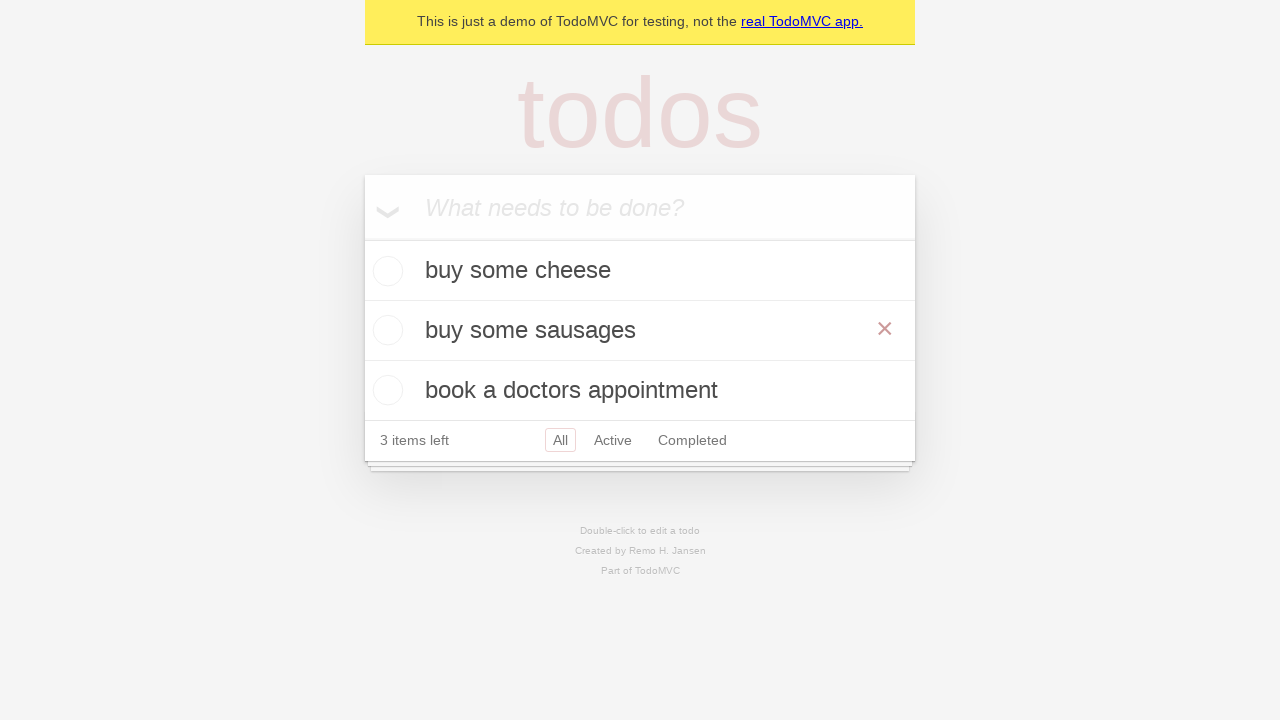